Tests clicking on signin button and sign in link, then verifies an error message appears when no credentials are provided

Starting URL: http://zero.webappsecurity.com/index.html

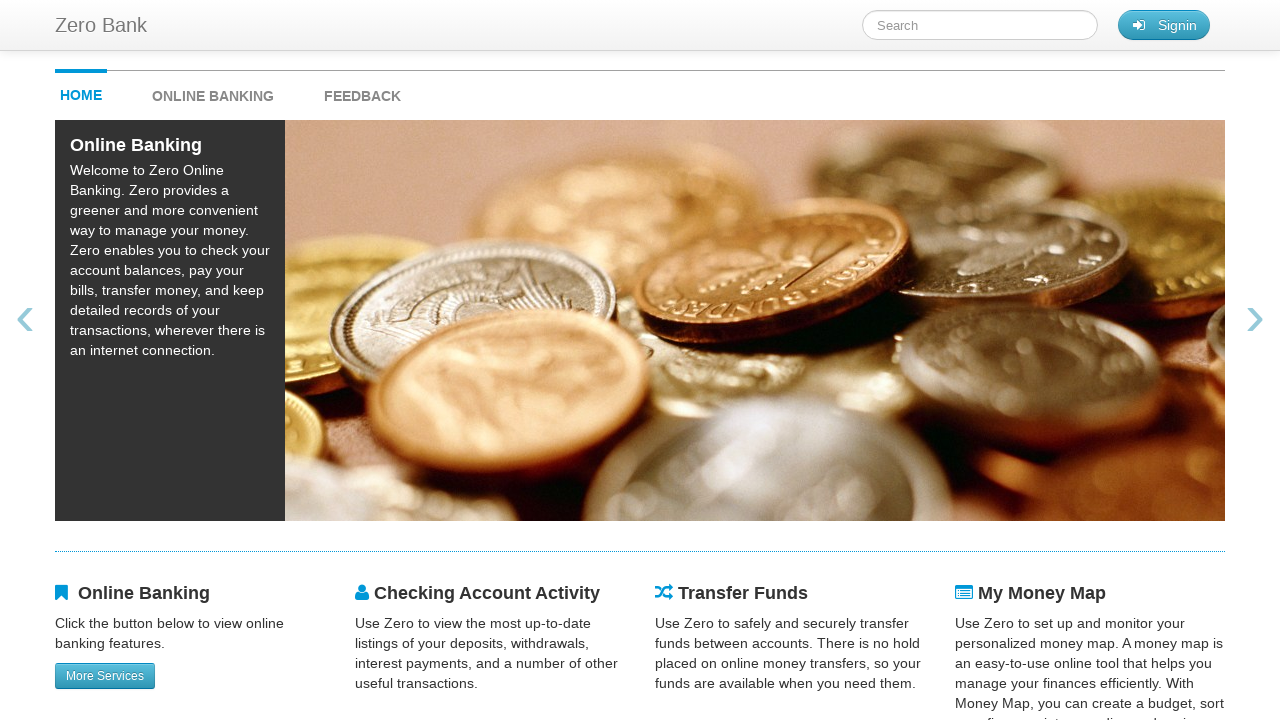

Clicked signin button at (1164, 25) on #signin_button
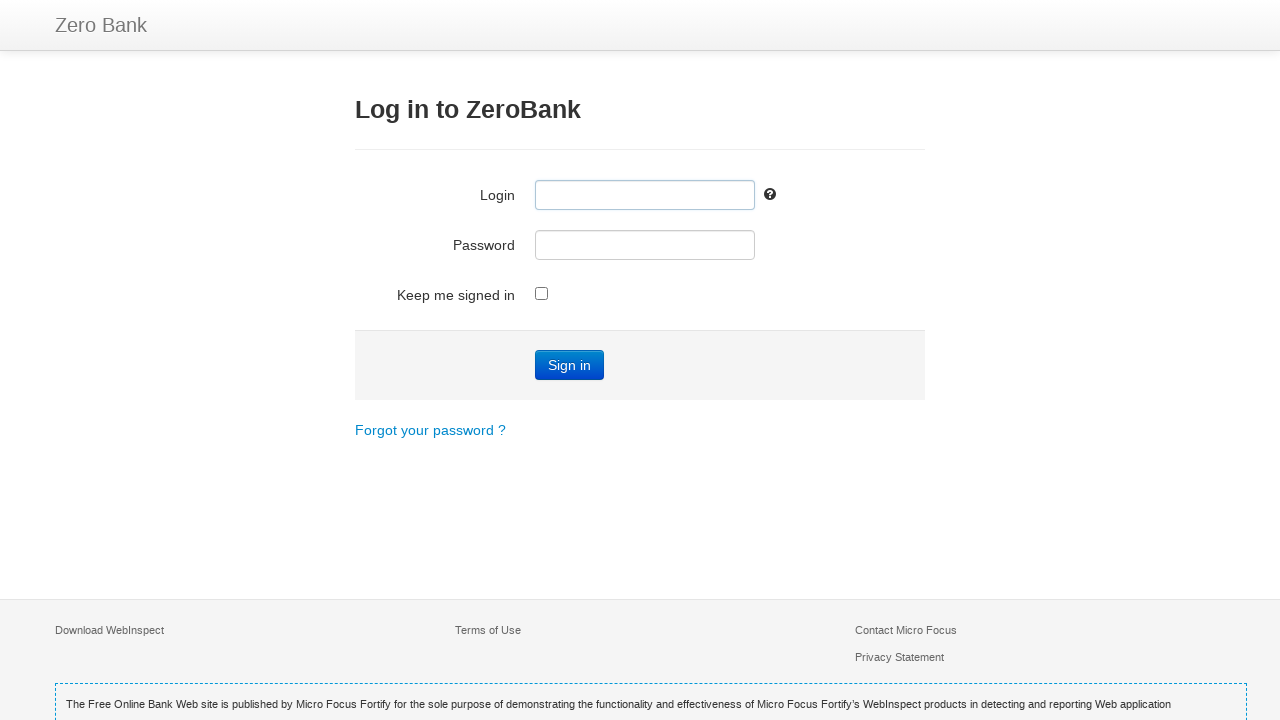

Clicked Sign in text link at (570, 365) on text=Sign in
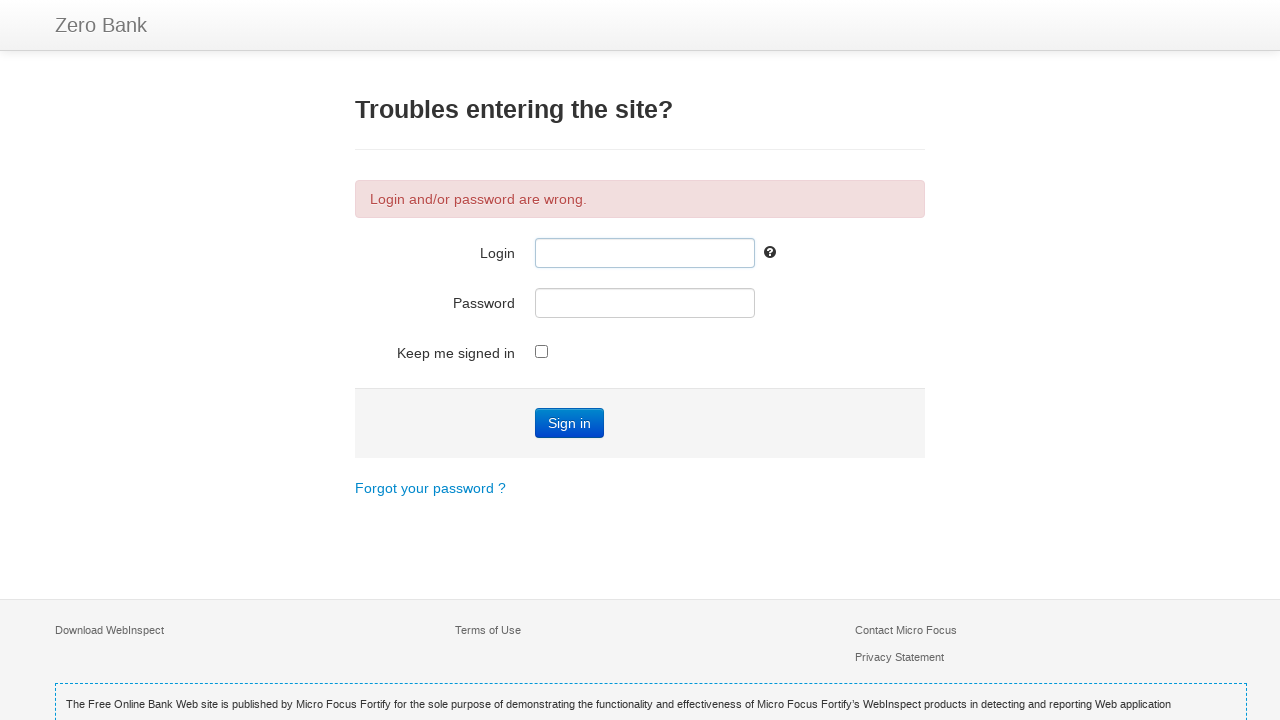

Located error message element
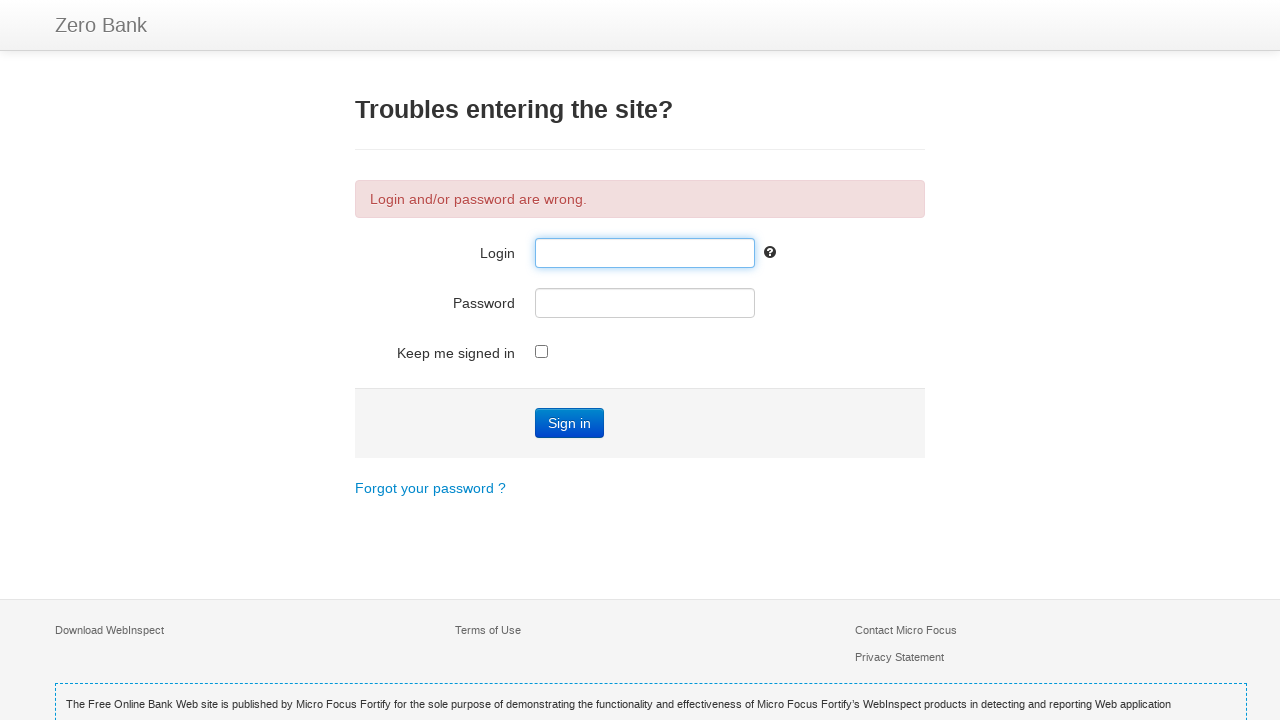

Verified error message 'Login and/or password are wrong.' appears when no credentials provided
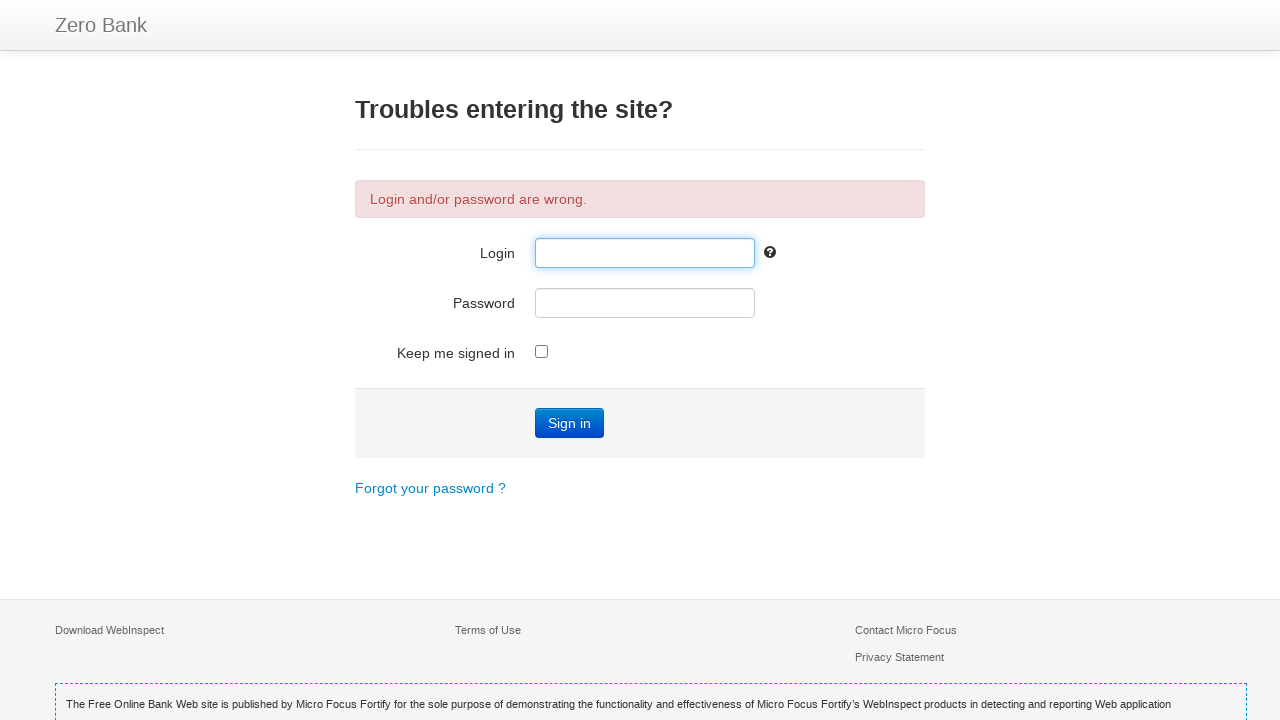

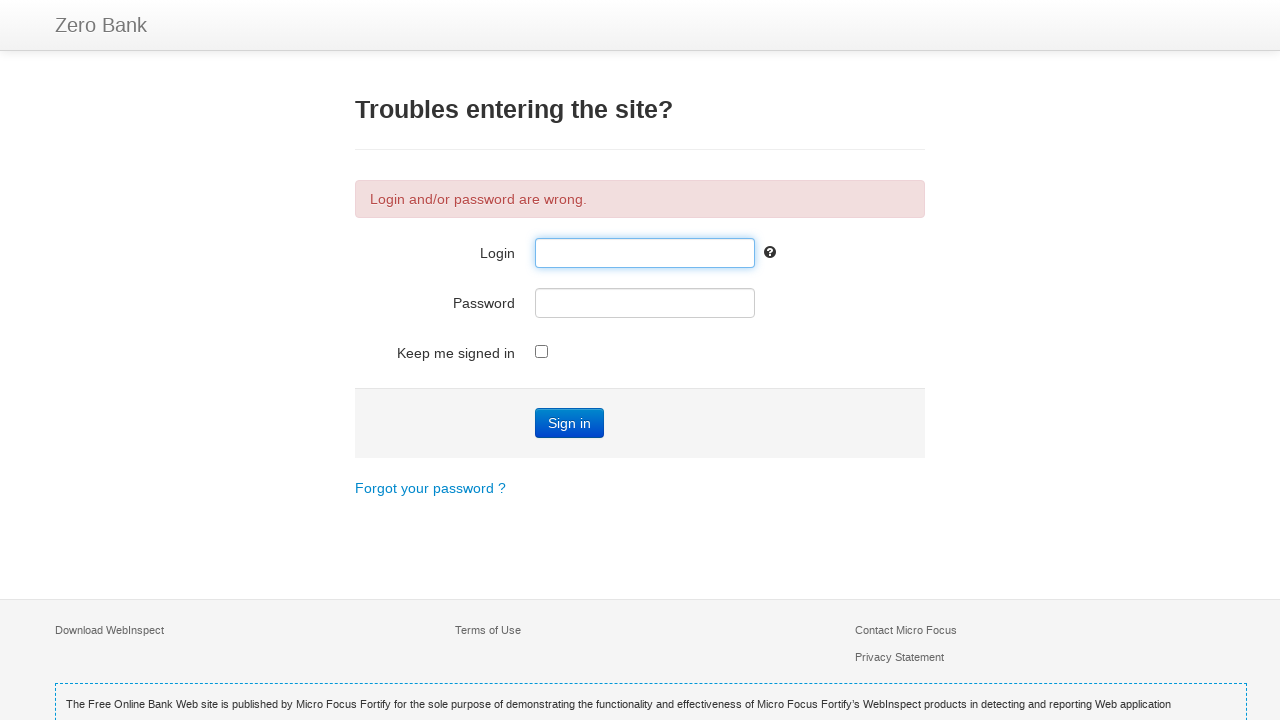